Tests that the counter displays the correct number of todo items as items are added

Starting URL: https://demo.playwright.dev/todomvc

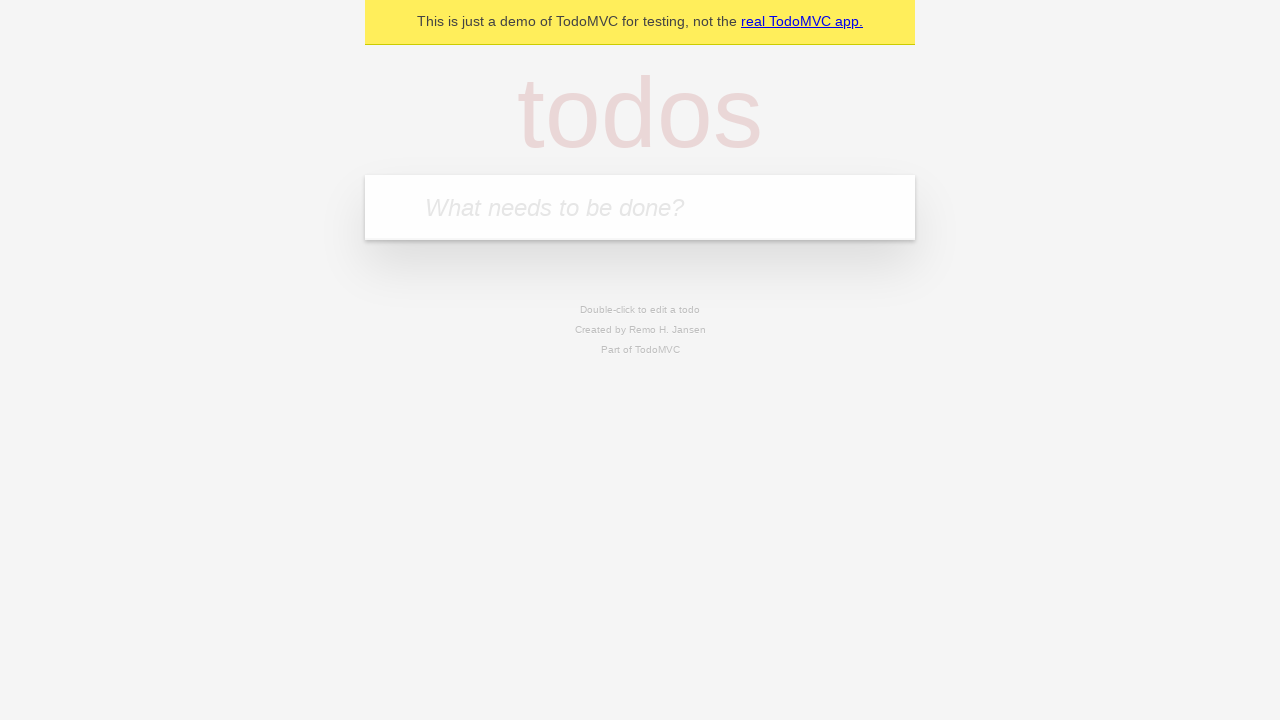

Filled todo input with 'buy some cheese' on internal:attr=[placeholder="What needs to be done?"i]
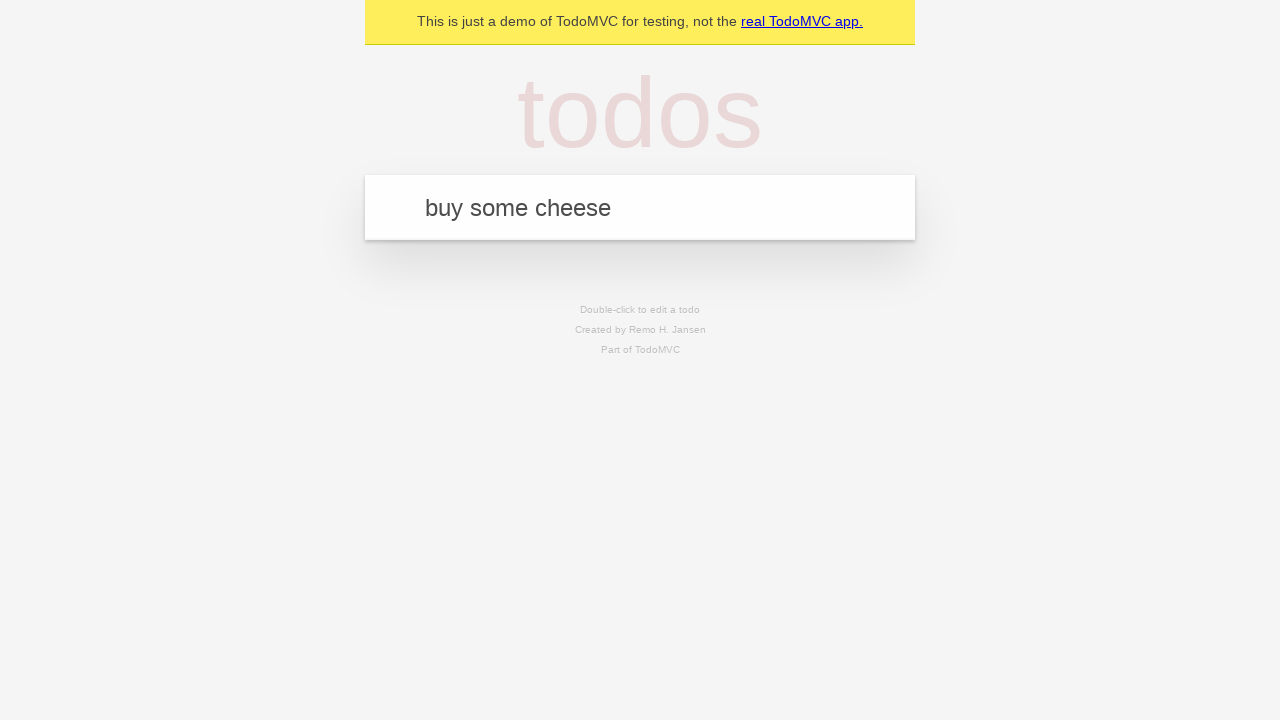

Pressed Enter to add first todo item on internal:attr=[placeholder="What needs to be done?"i]
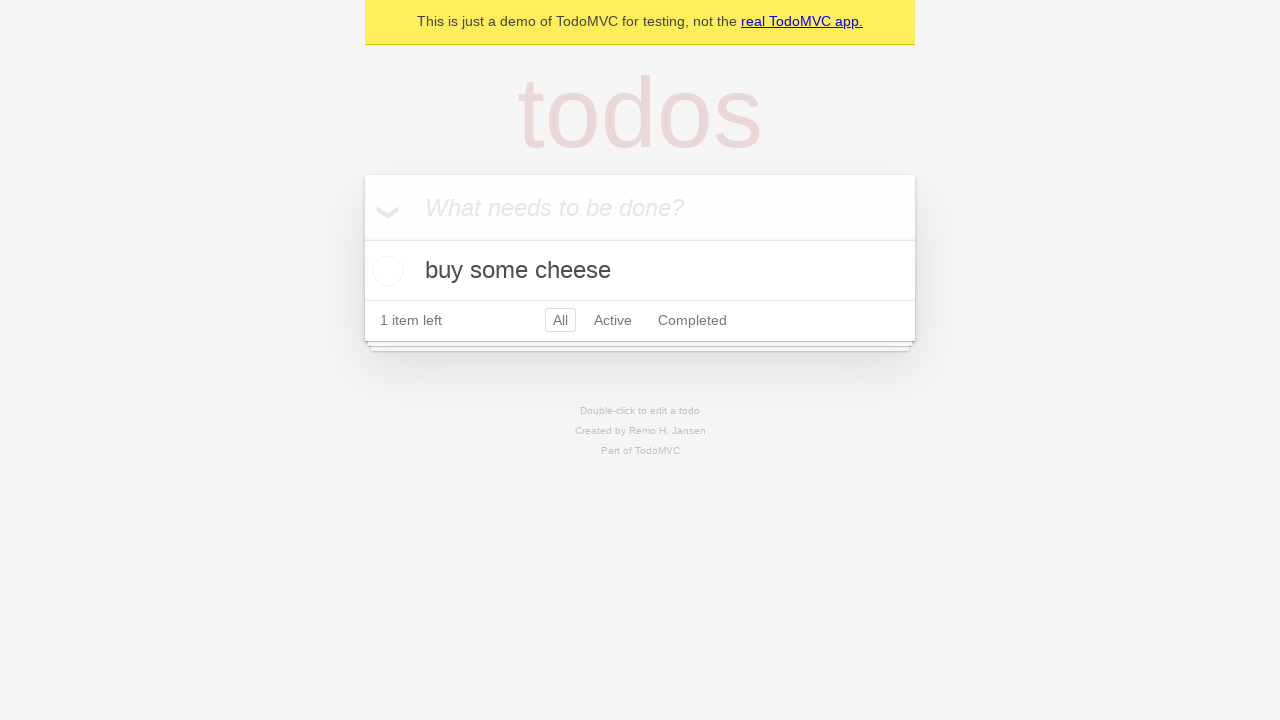

Todo counter appeared showing 1 item
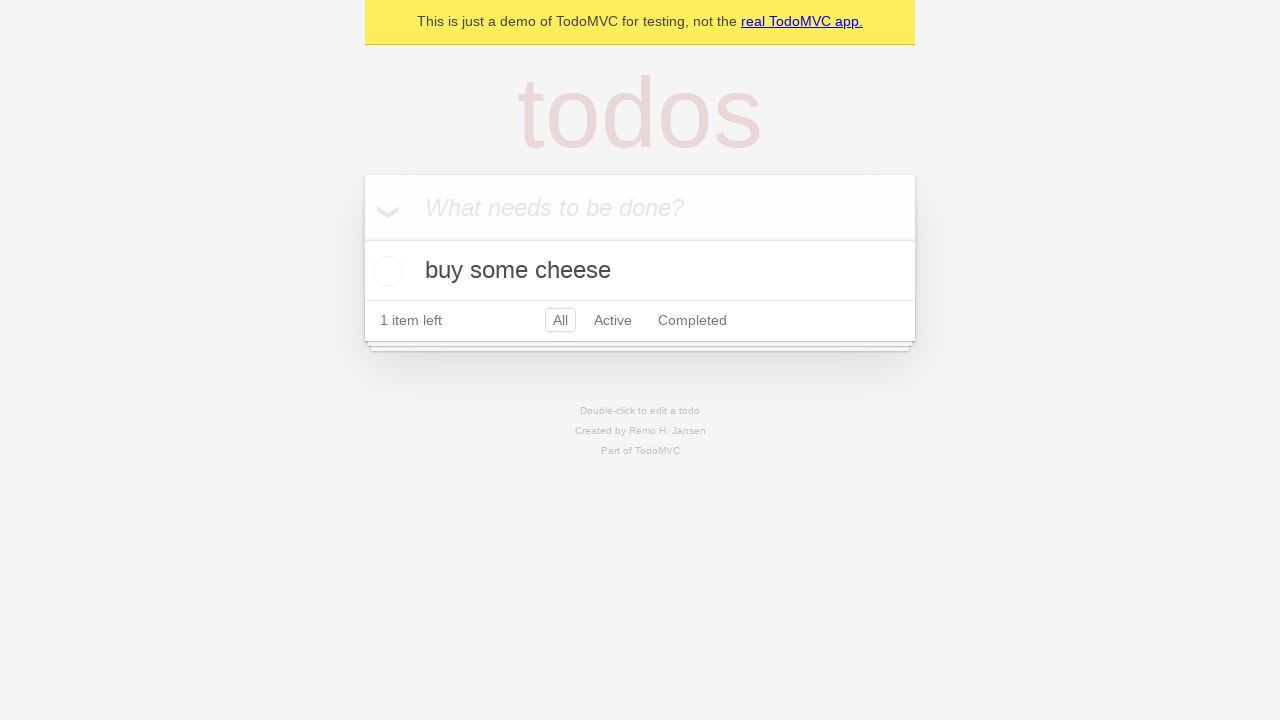

Filled todo input with 'feed the cat' on internal:attr=[placeholder="What needs to be done?"i]
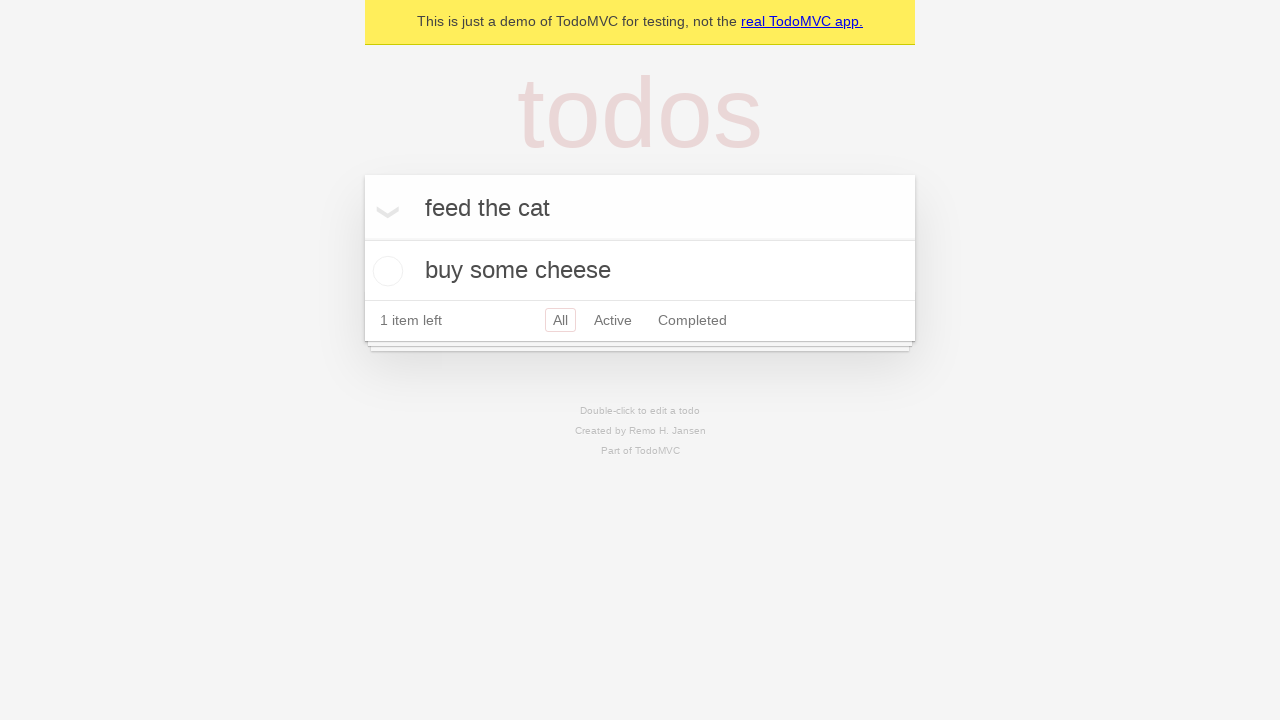

Pressed Enter to add second todo item on internal:attr=[placeholder="What needs to be done?"i]
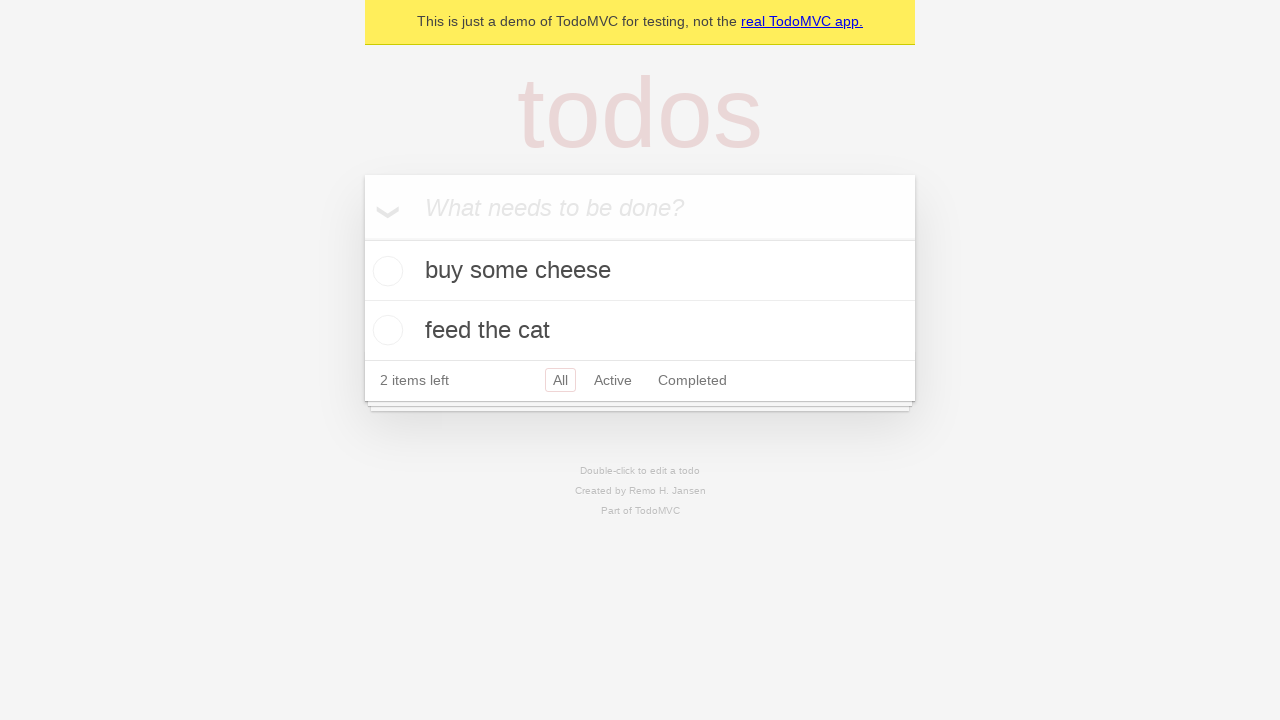

Second todo item appeared in the list
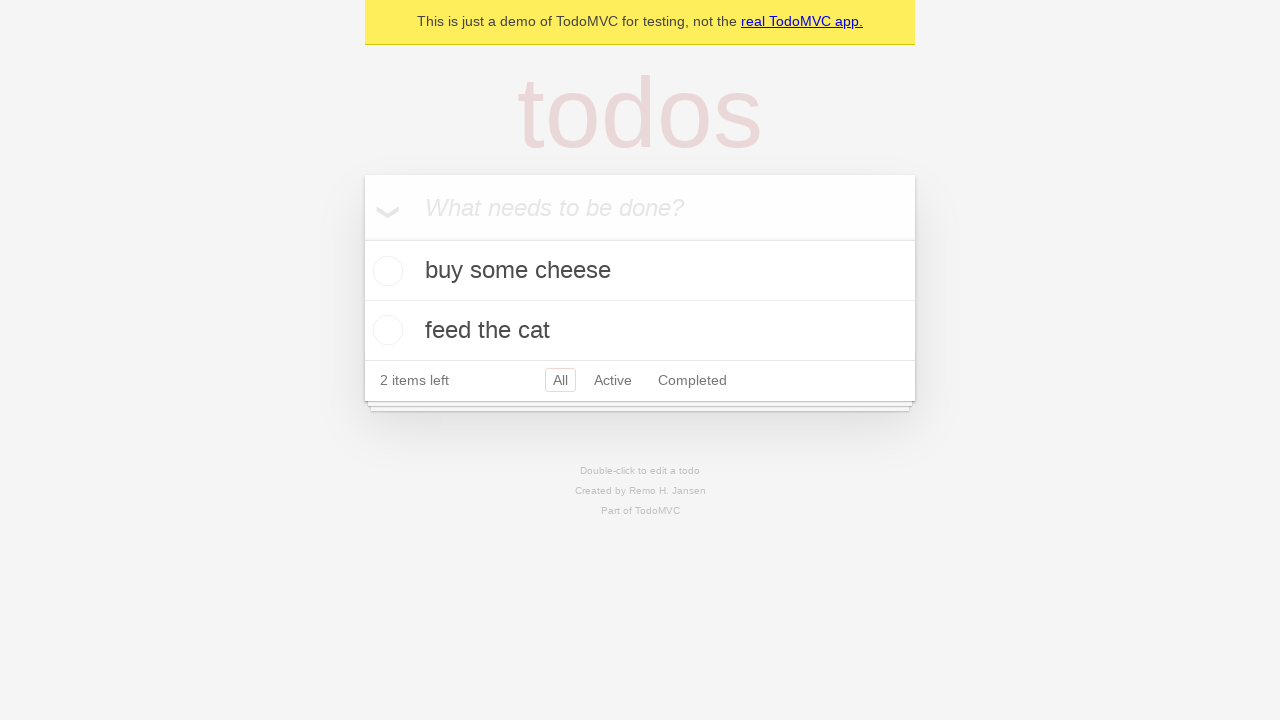

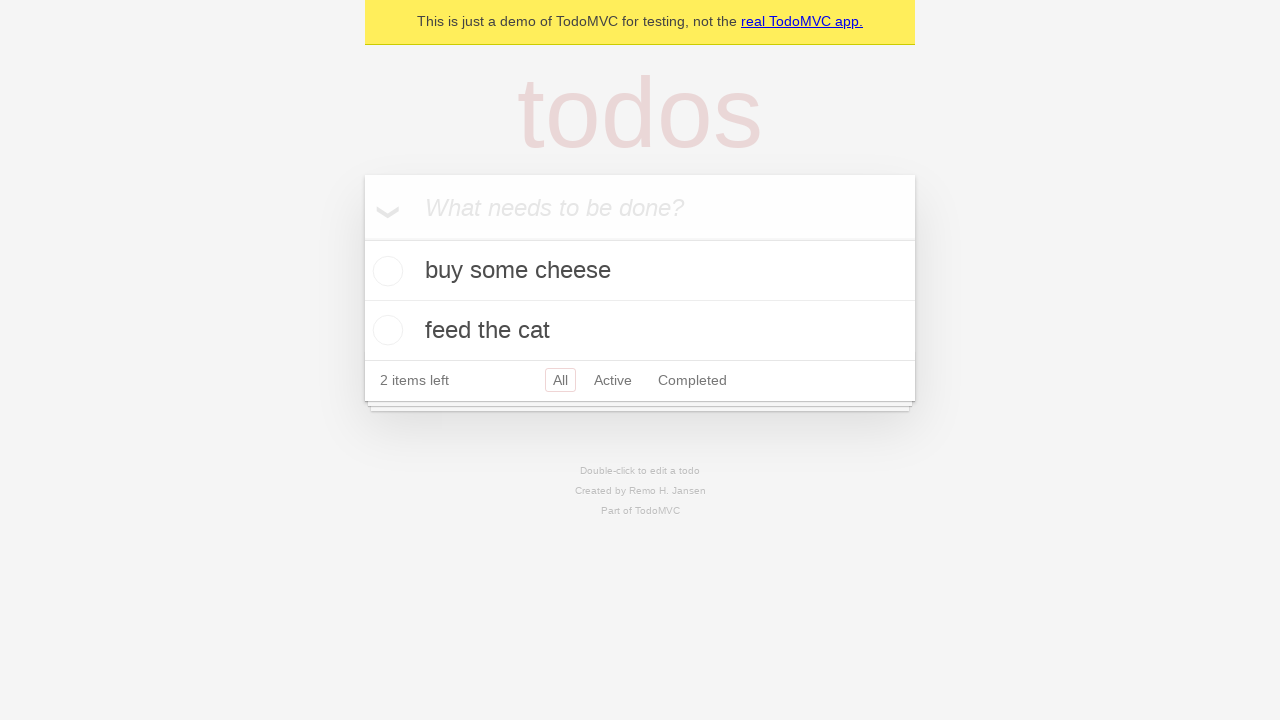